Tests the Branch Climate Action Tech website with a grid-awareness opt-in cookie set to trigger grid-aware functionality.

Starting URL: https://branch.climateaction.tech

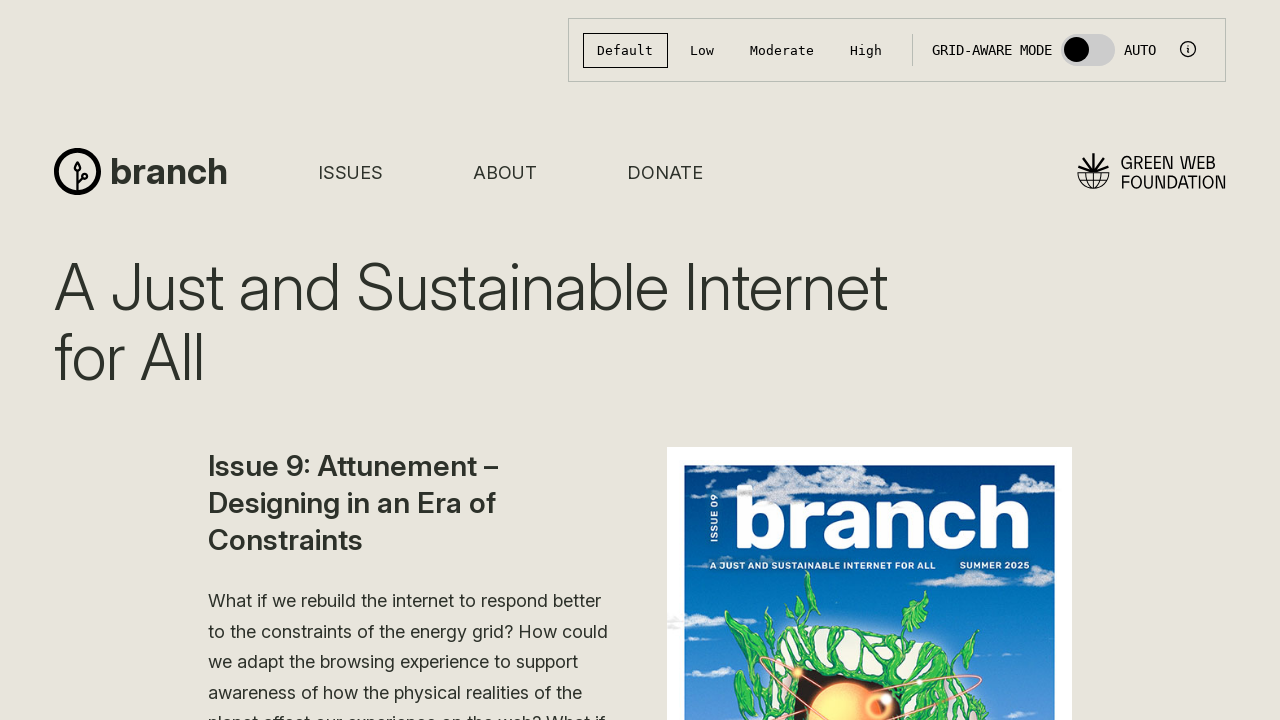

Set grid-awareness opt-in cookie (gaw-user-opt-in=true) for Branch website
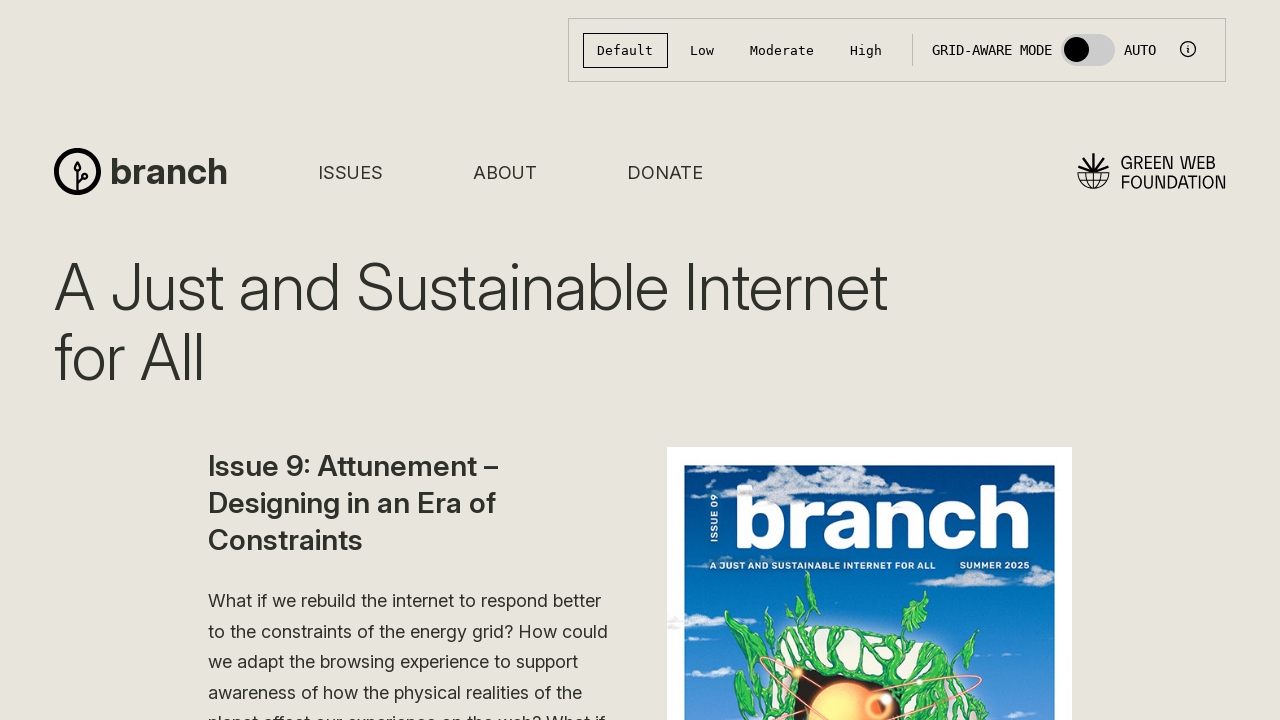

Reloaded page to apply grid-awareness cookie
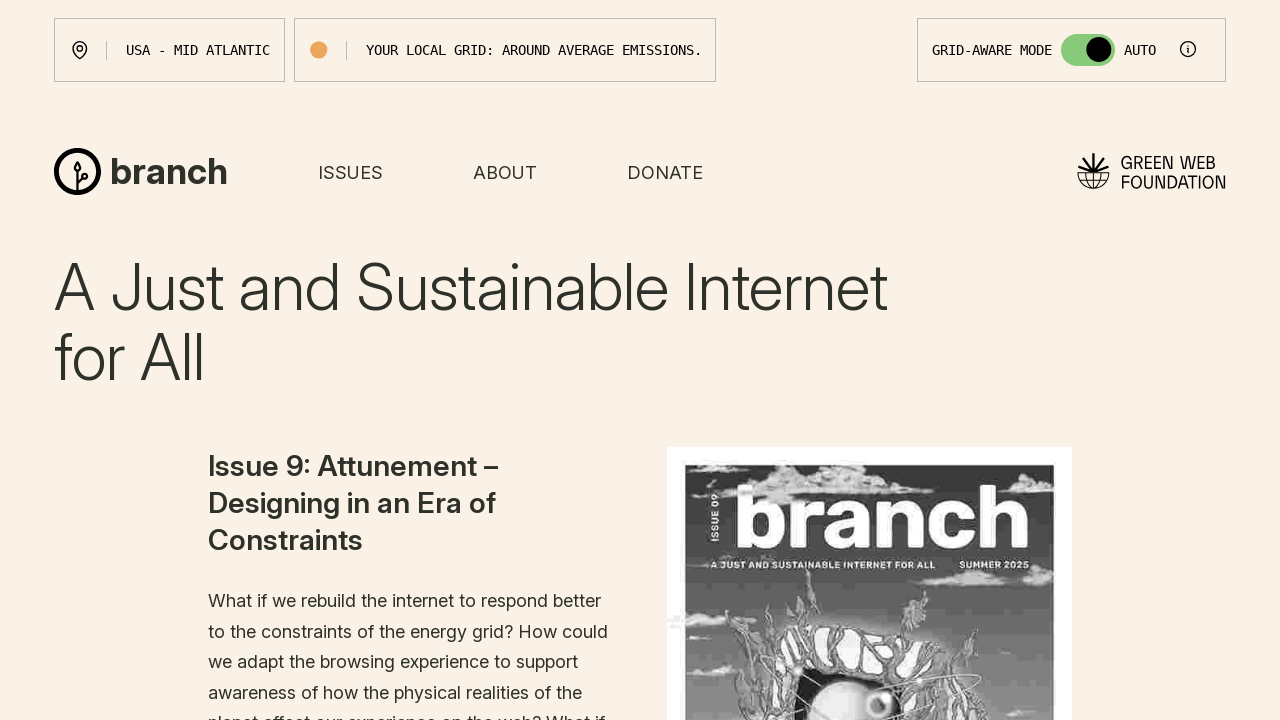

Page fully loaded with network idle state
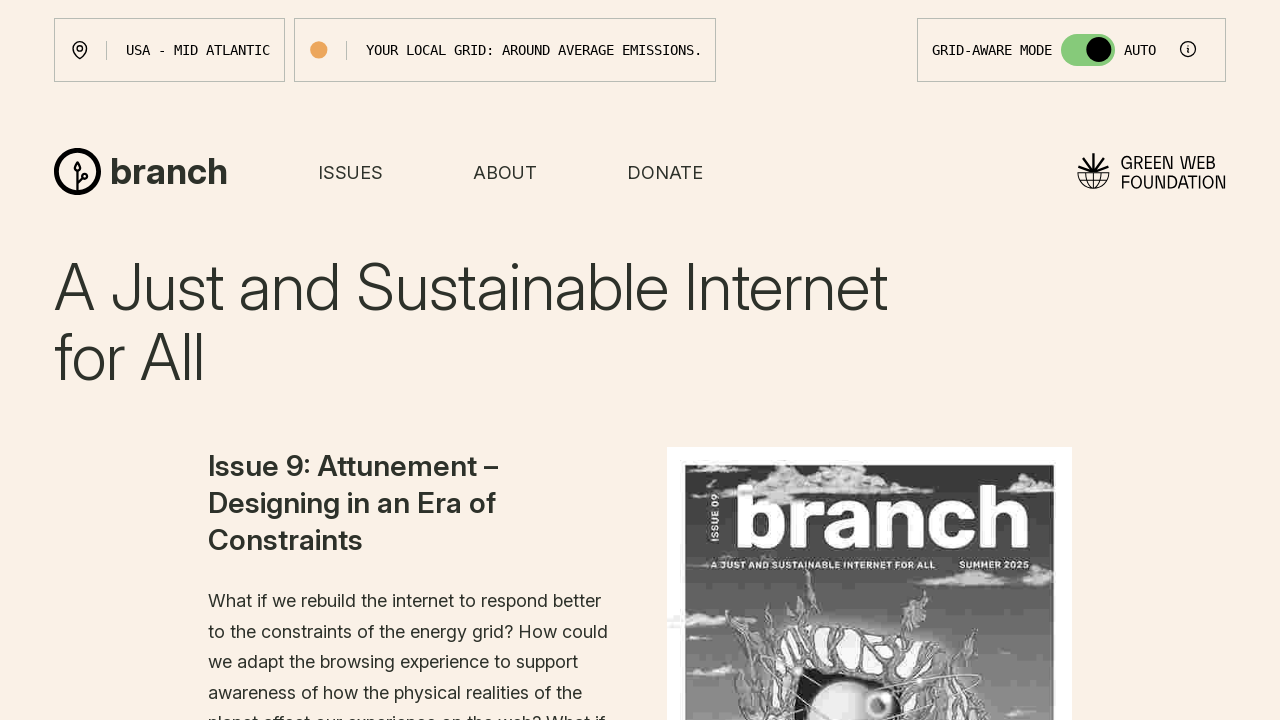

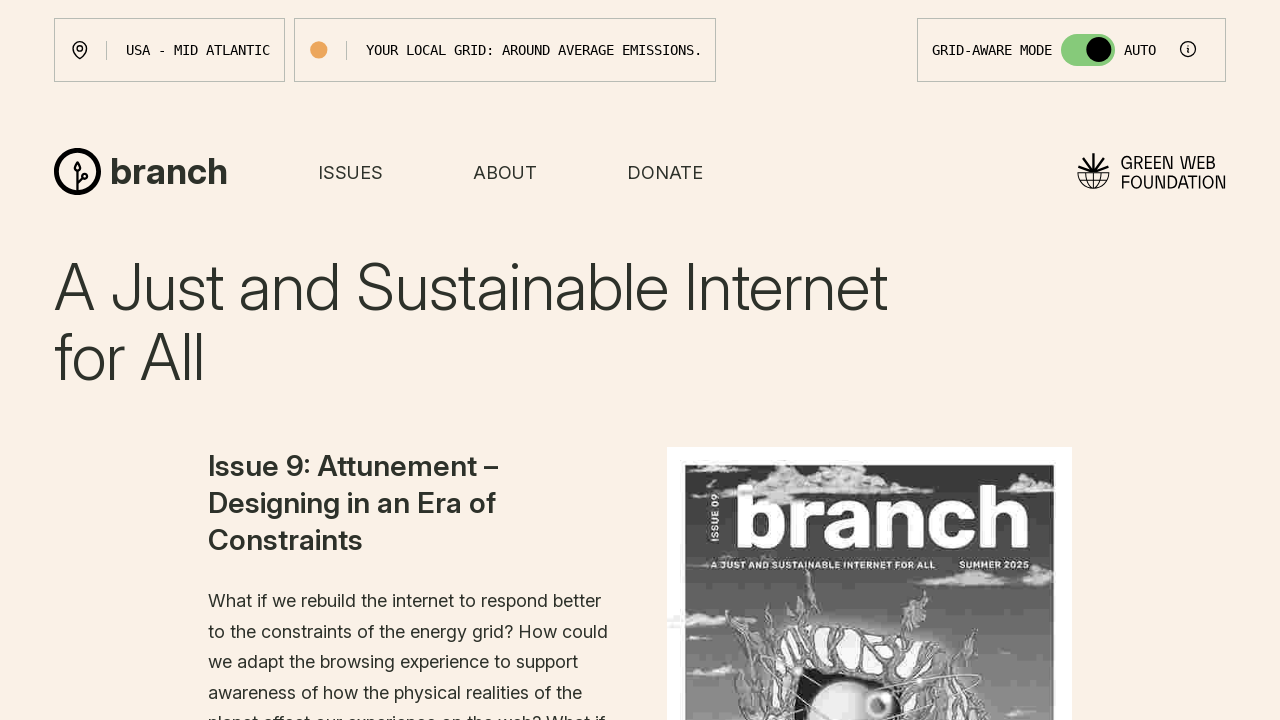